Tests various JavaScript alert types on a demo site including simple alerts, timed alerts, confirmation dialogs, and prompt dialogs with text input.

Starting URL: https://demoqa.com/alerts

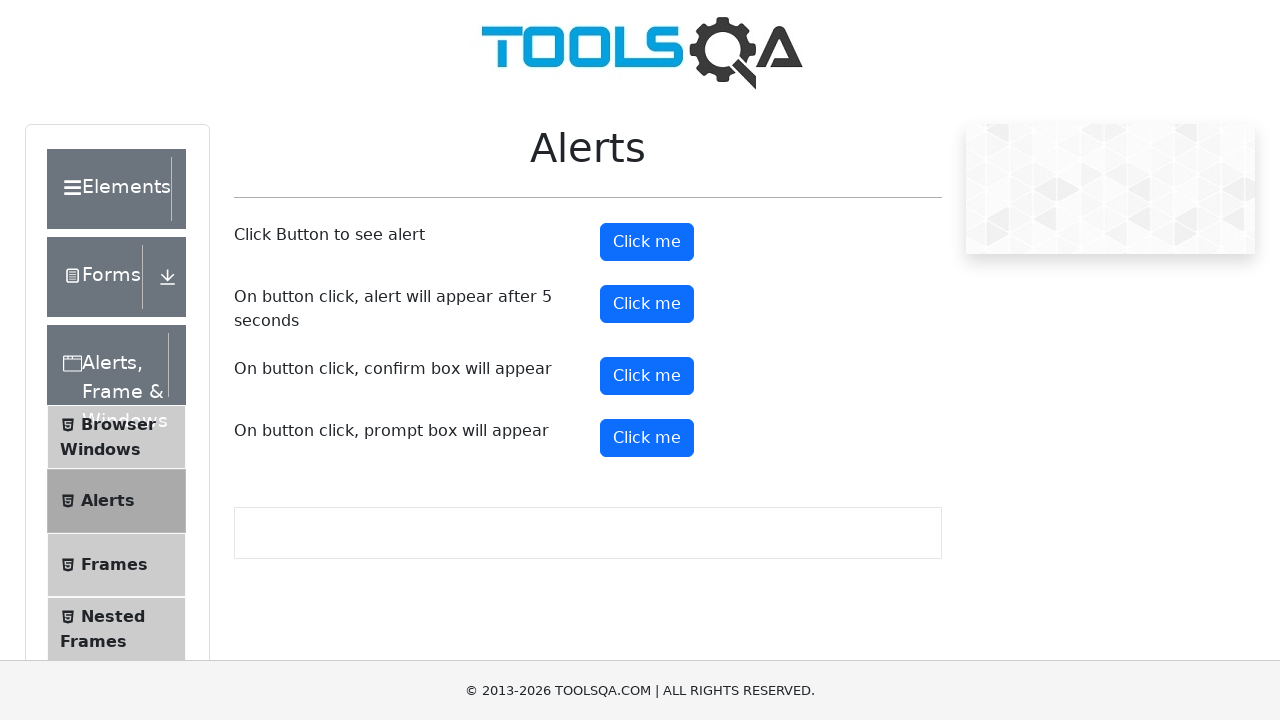

Set up dialog handler for alerts and prompts
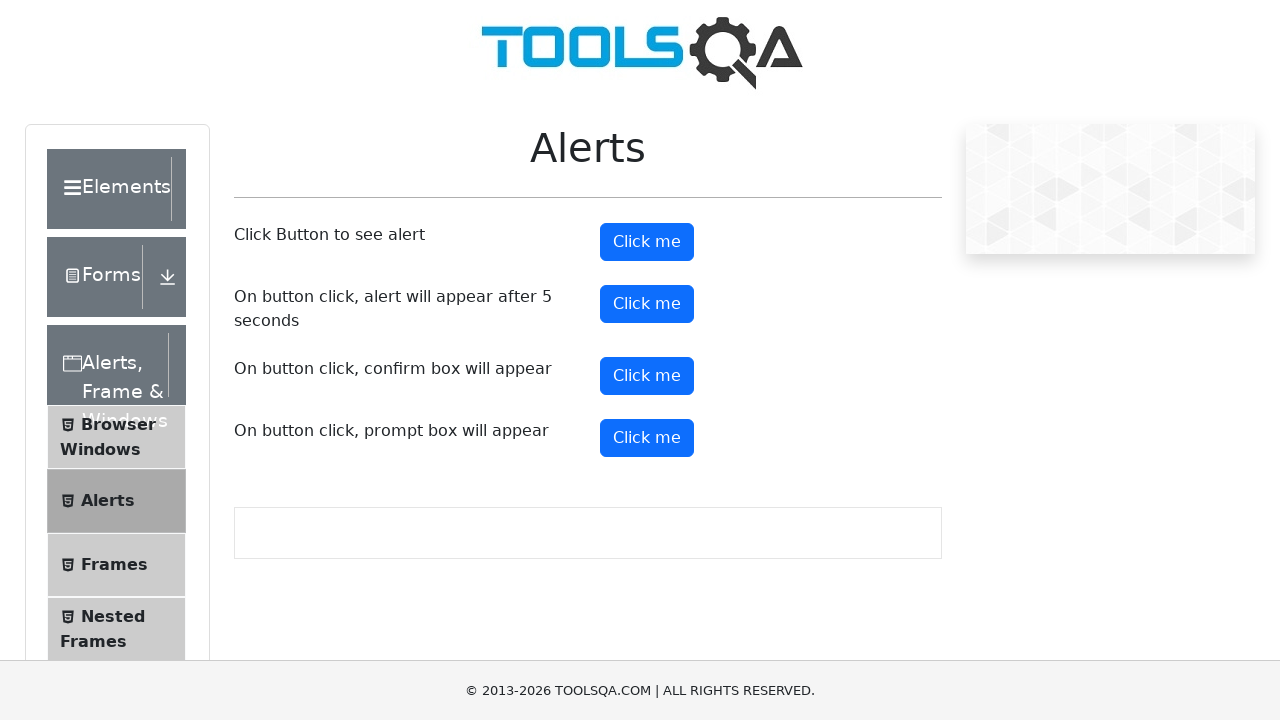

Clicked simple alert button at (647, 242) on #alertButton
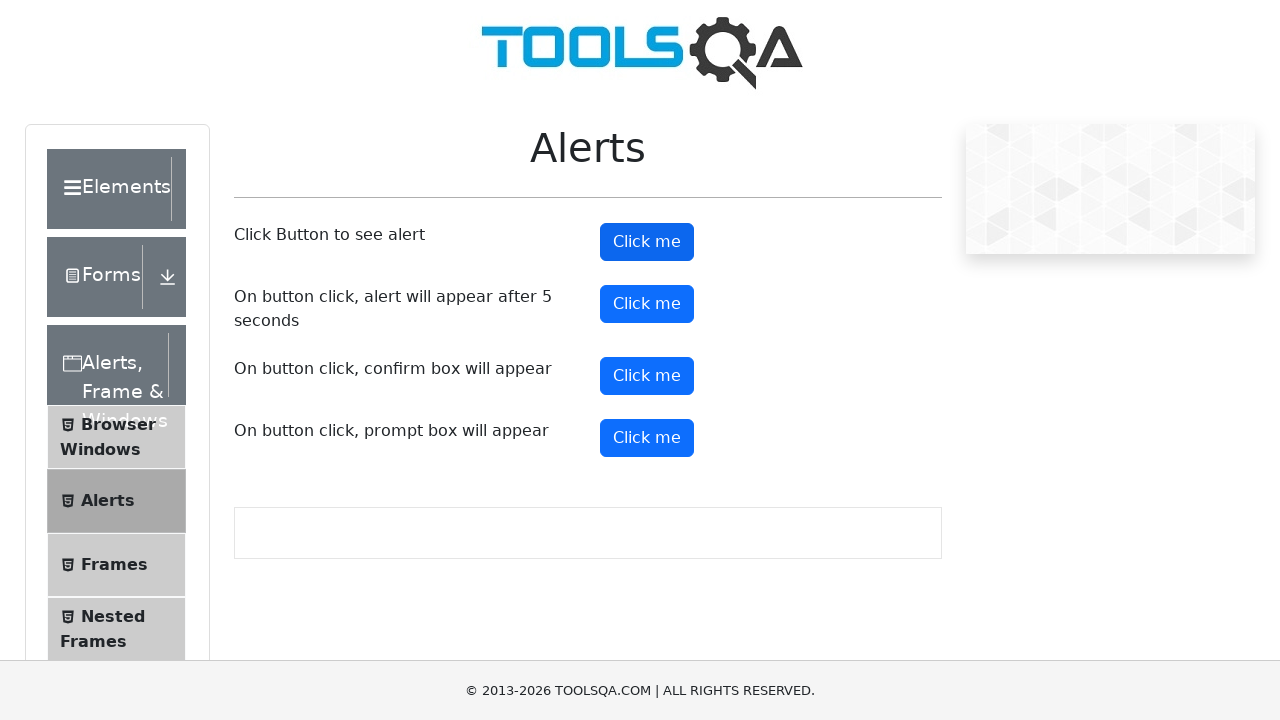

Simple alert processed and dismissed
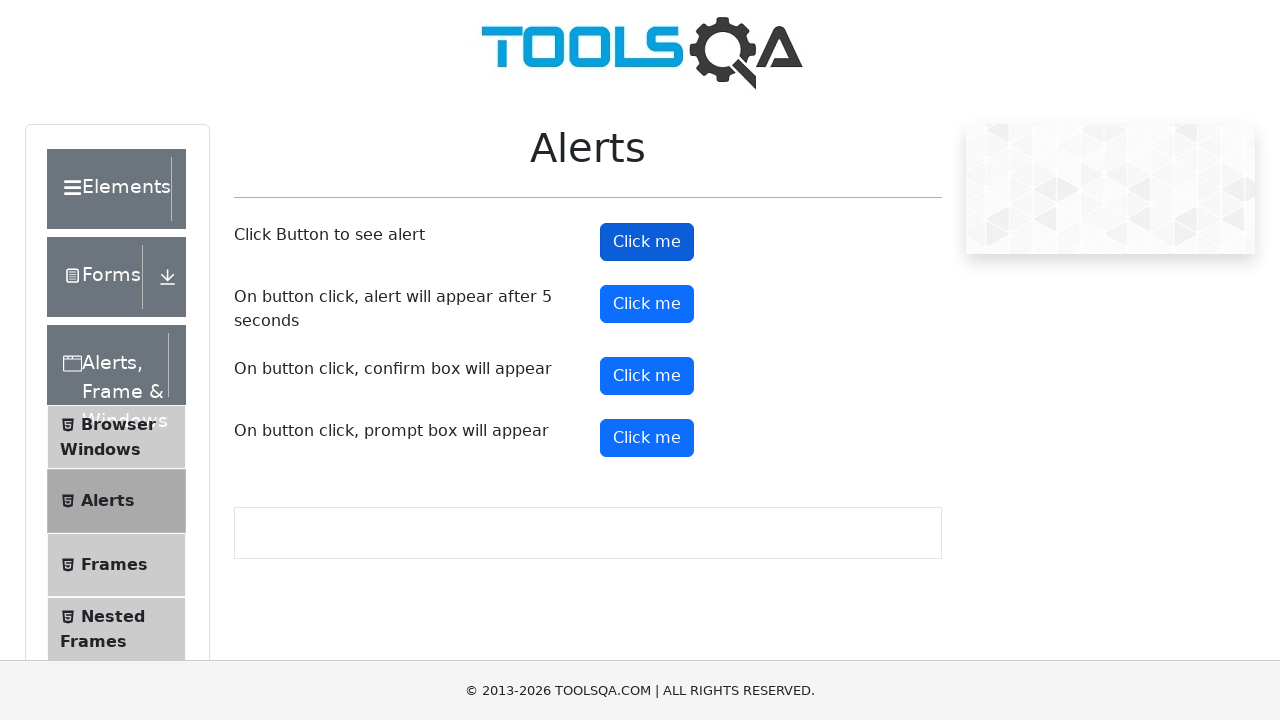

Clicked timer alert button at (647, 304) on #timerAlertButton
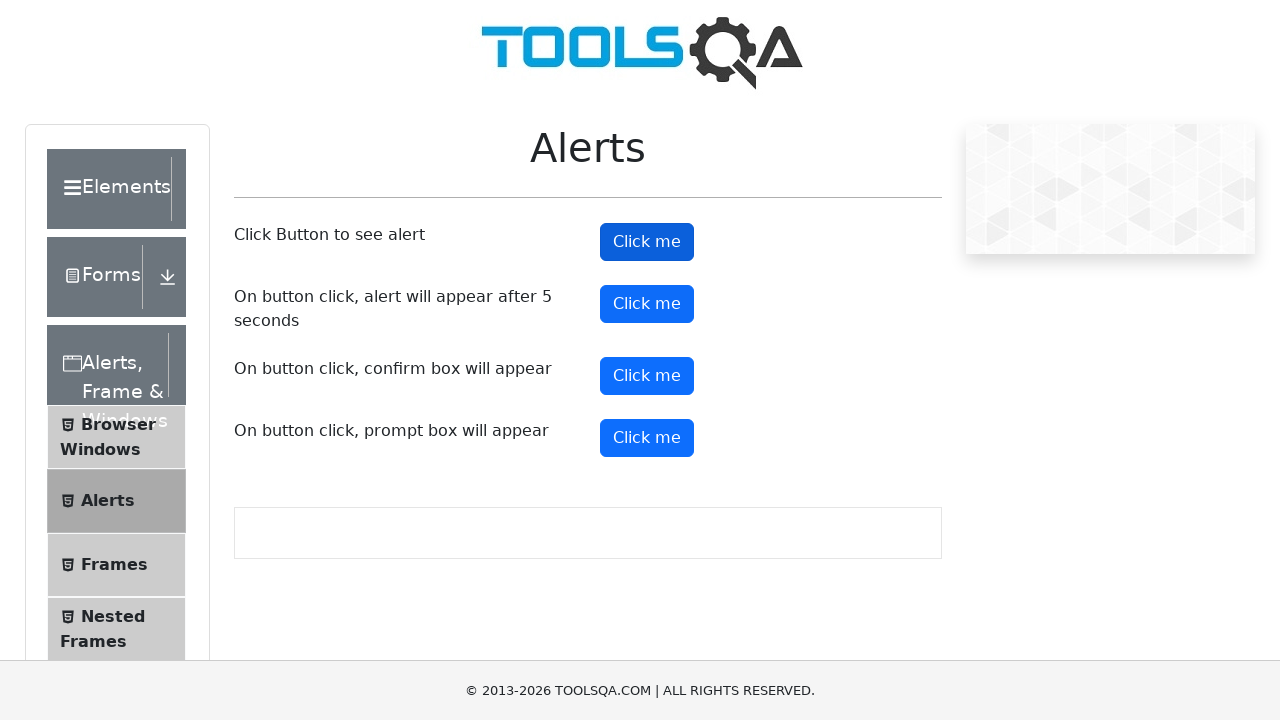

Timed alert appeared after 5 seconds and was dismissed
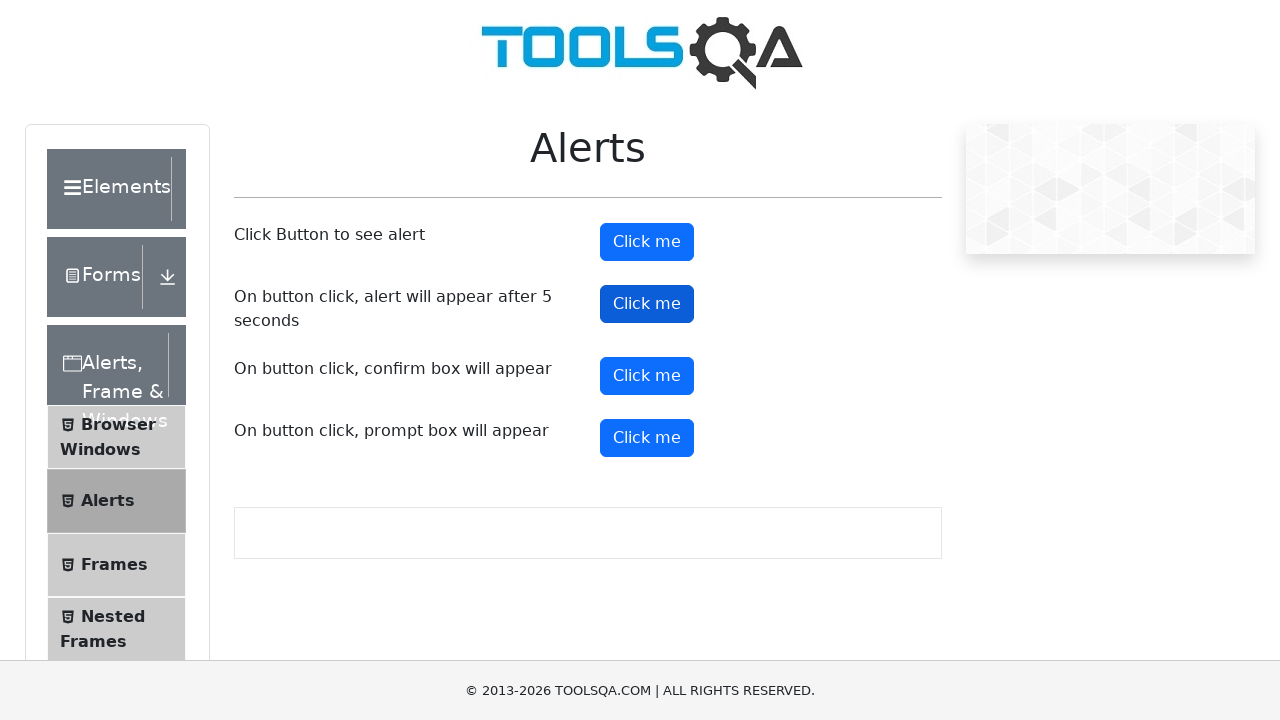

Clicked confirmation dialog button at (647, 376) on #confirmButton
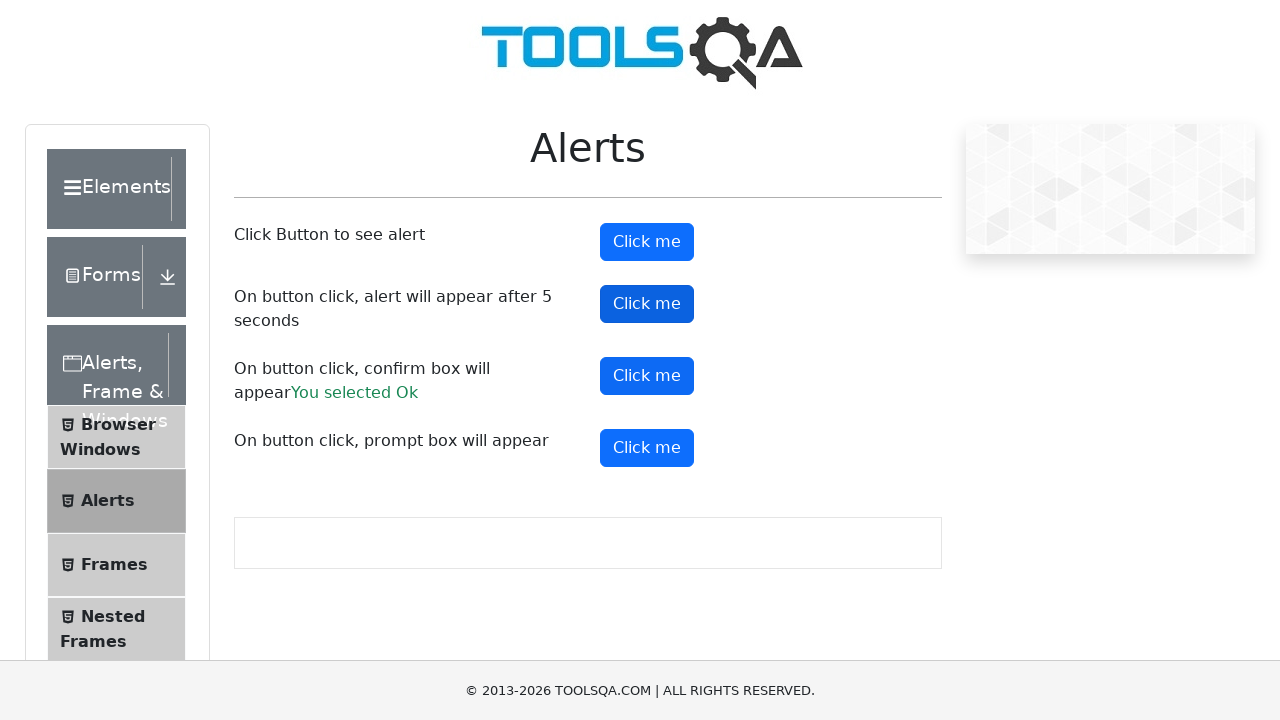

Confirmation dialog accepted and processed
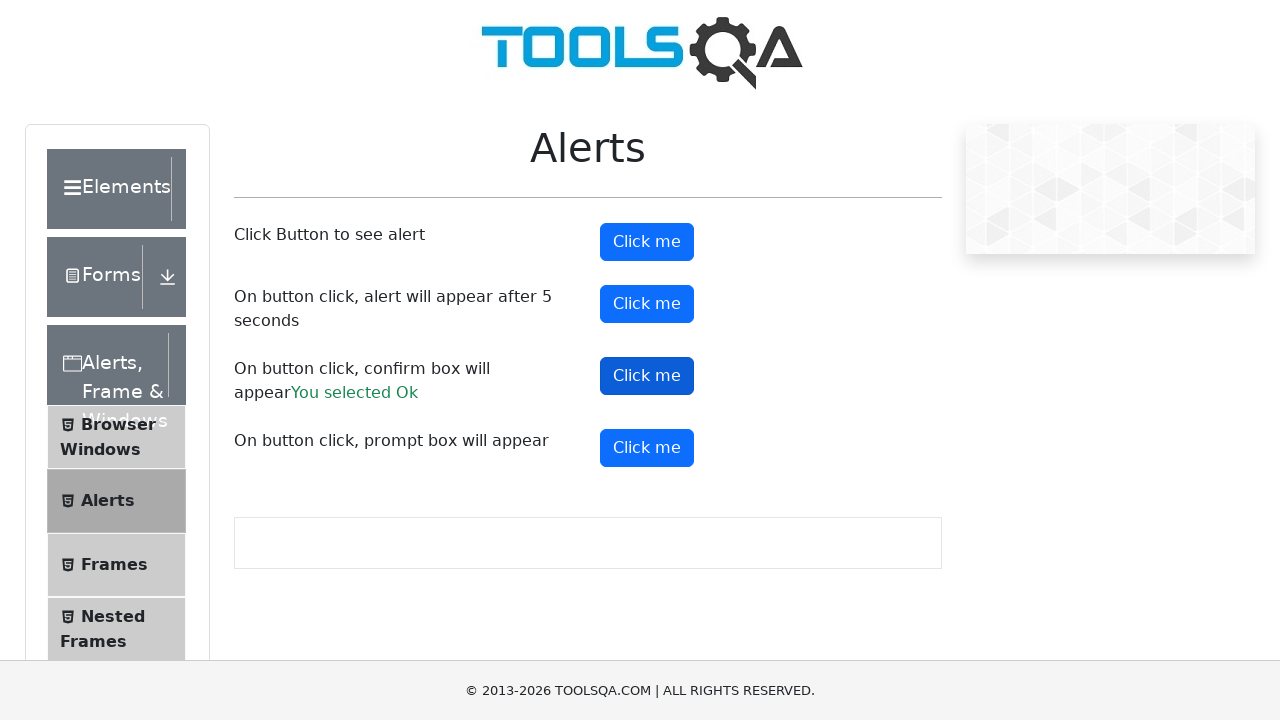

Clicked prompt dialog button at (647, 448) on #promtButton
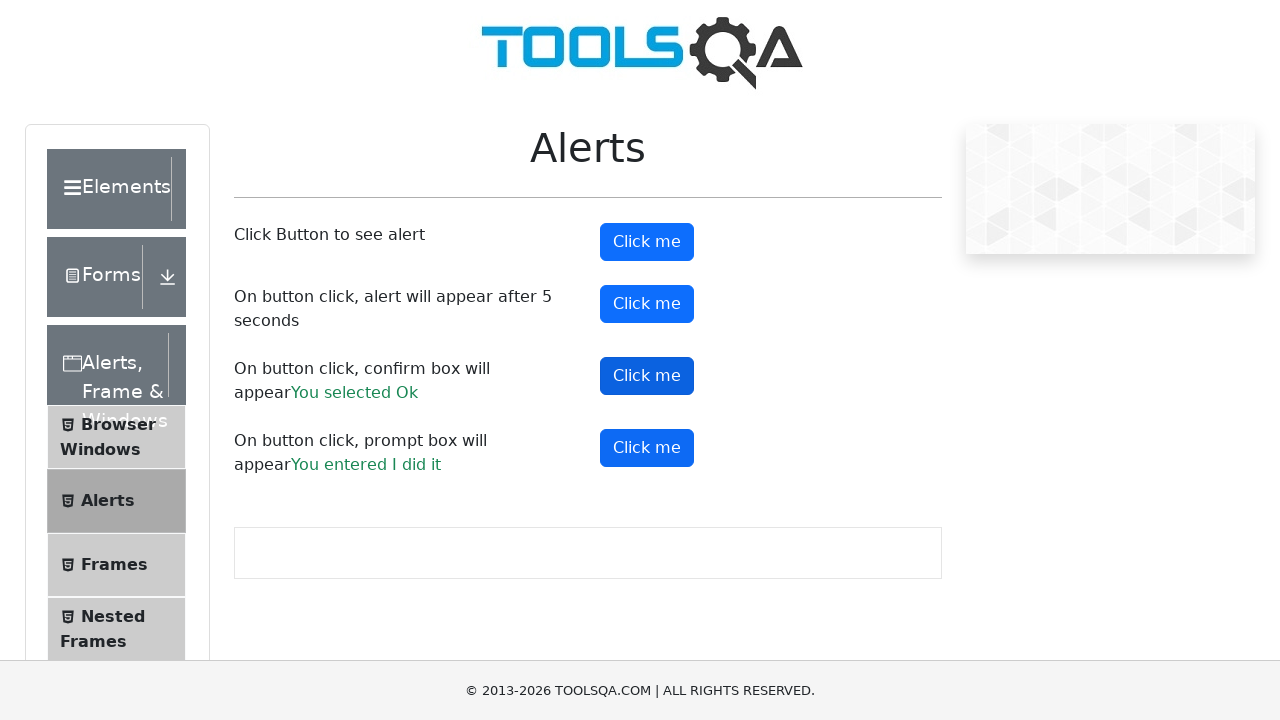

Prompt dialog handled with text input 'I did it'
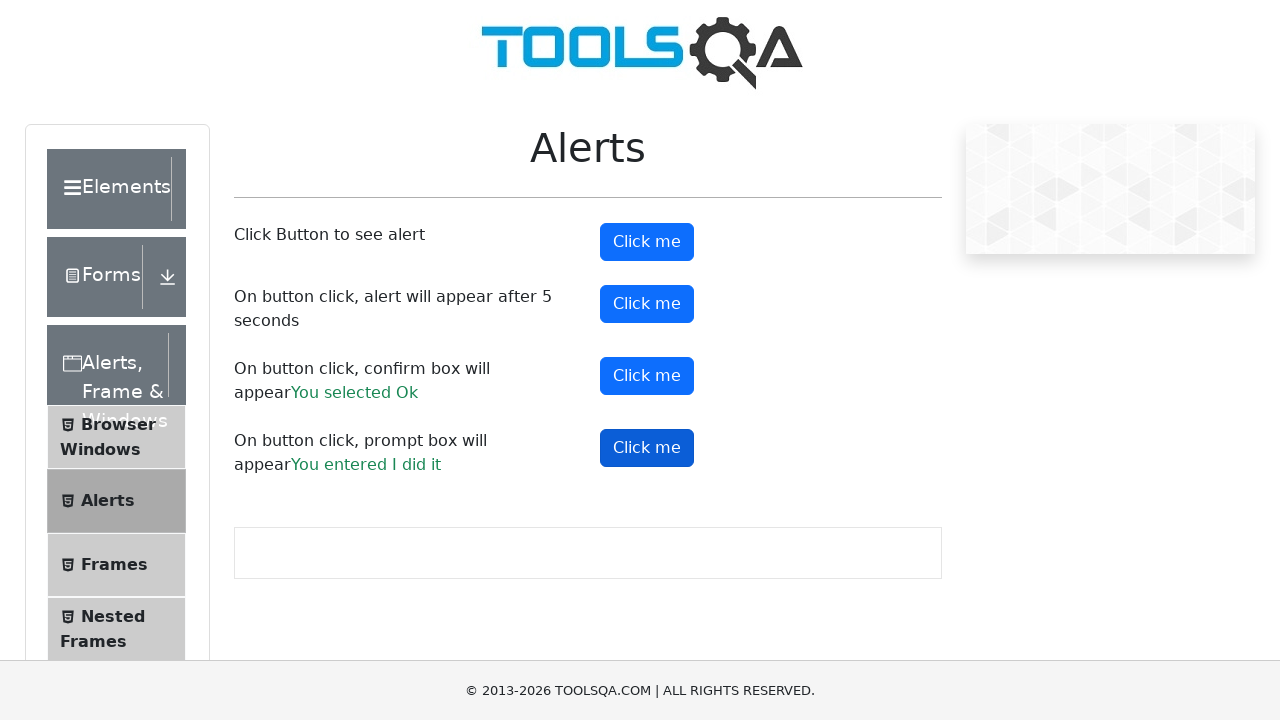

Verified prompt result is displayed on page
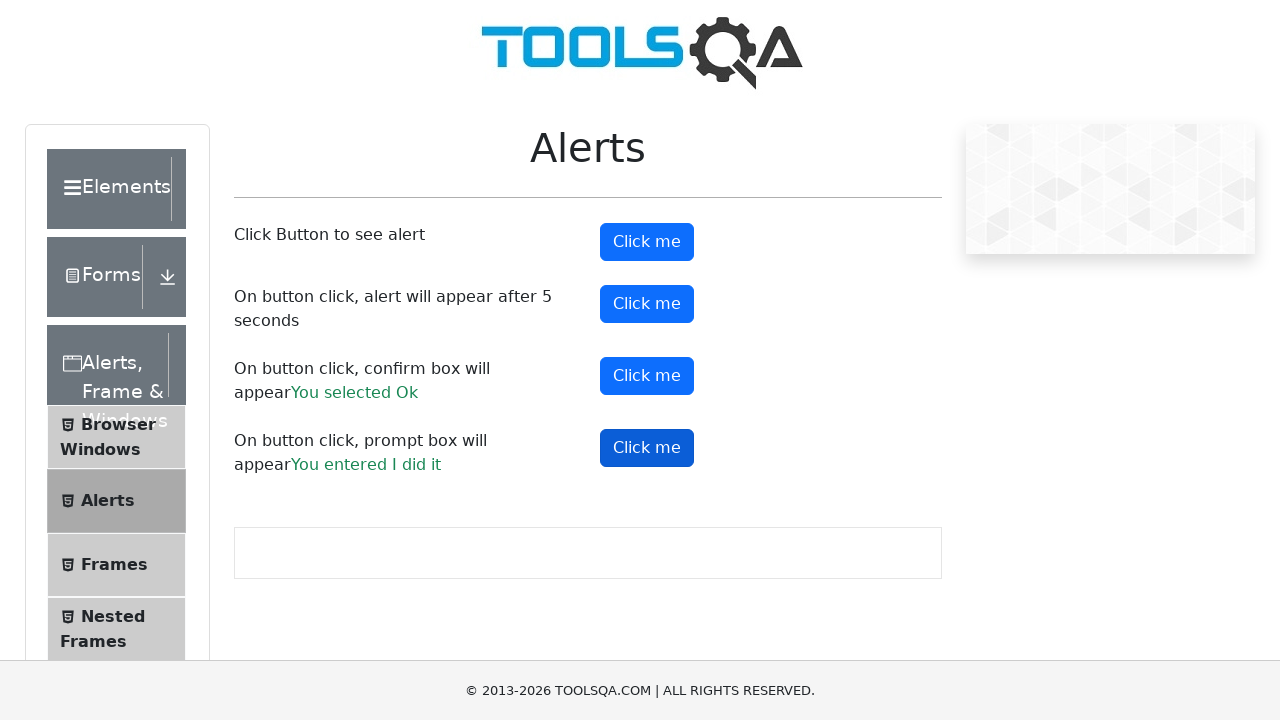

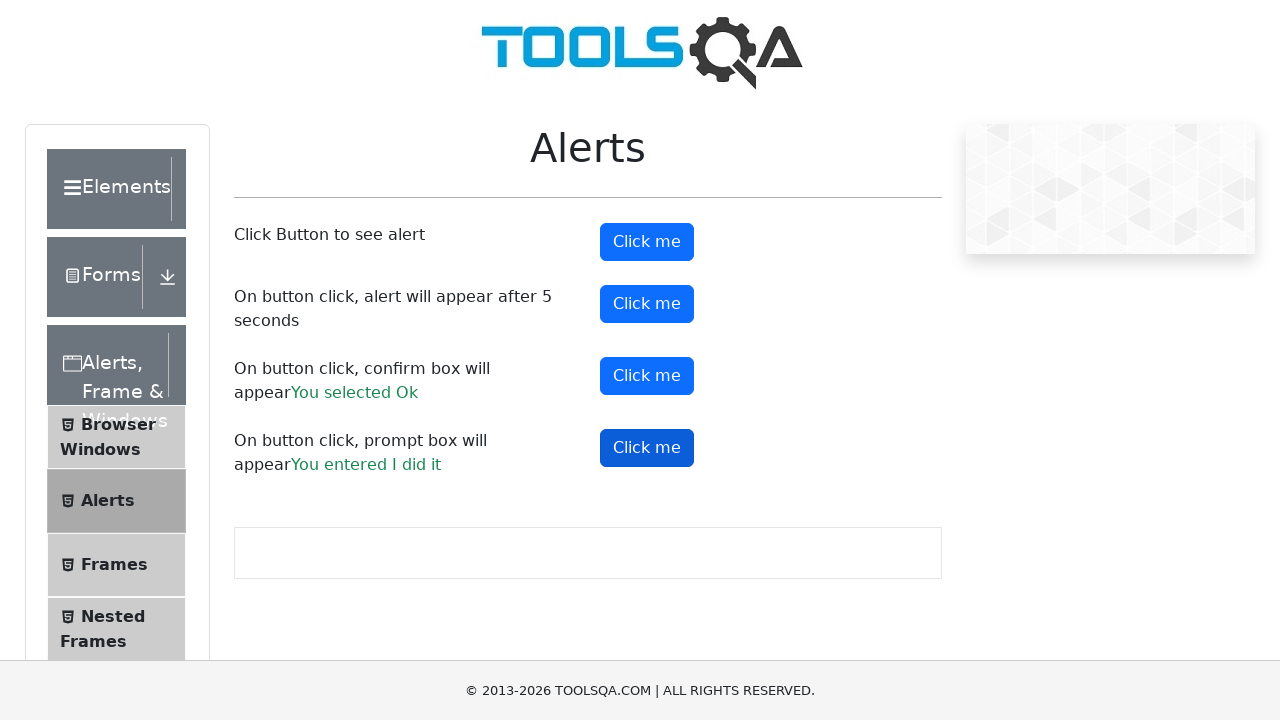